Tests user registration flow by filling zip code, then registration form with personal details, and verifying successful account creation

Starting URL: https://www.sharelane.com/cgi-bin/register.py

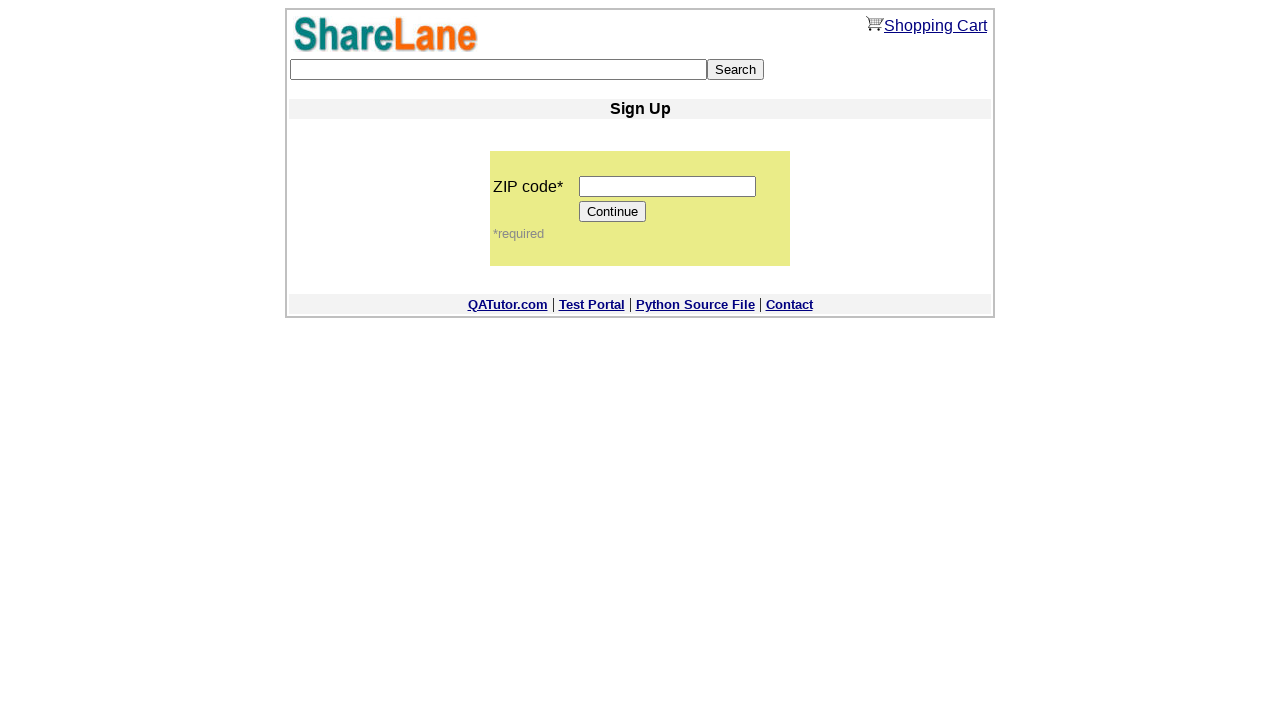

Filled zip code field with '12345' on input[name='zip_code']
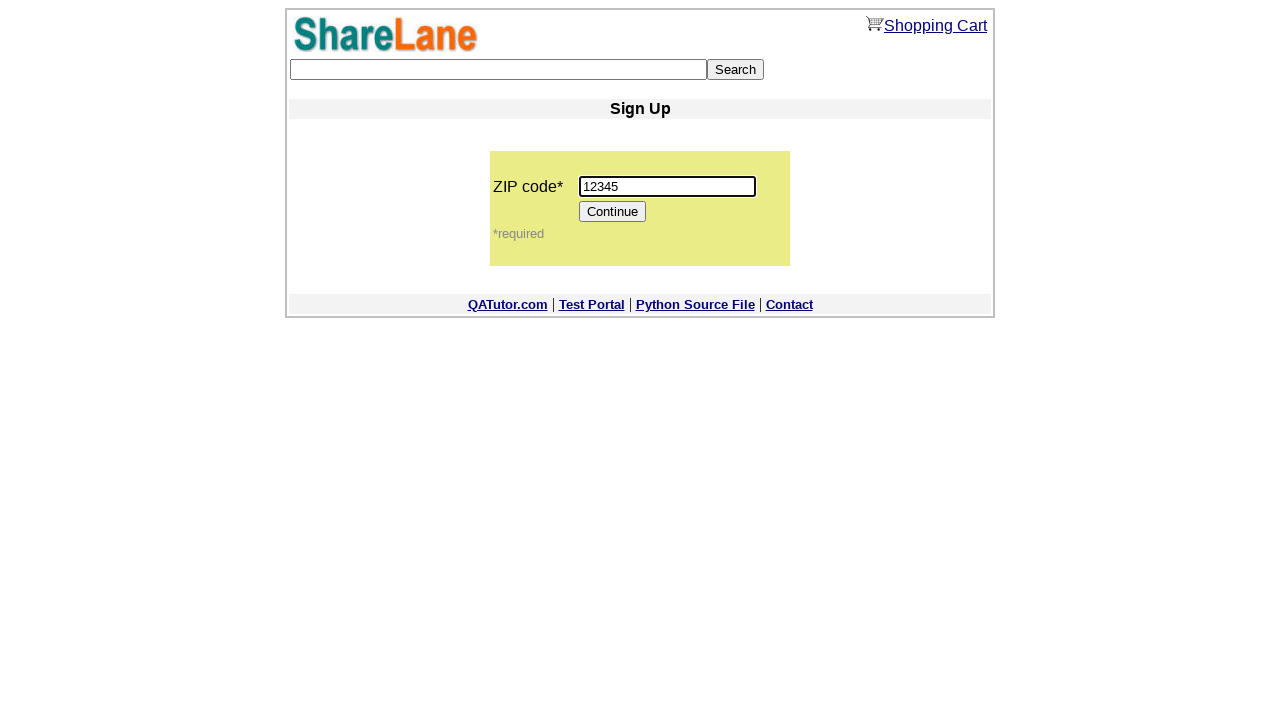

Clicked Continue button to proceed to registration form at (613, 212) on input[value='Continue']
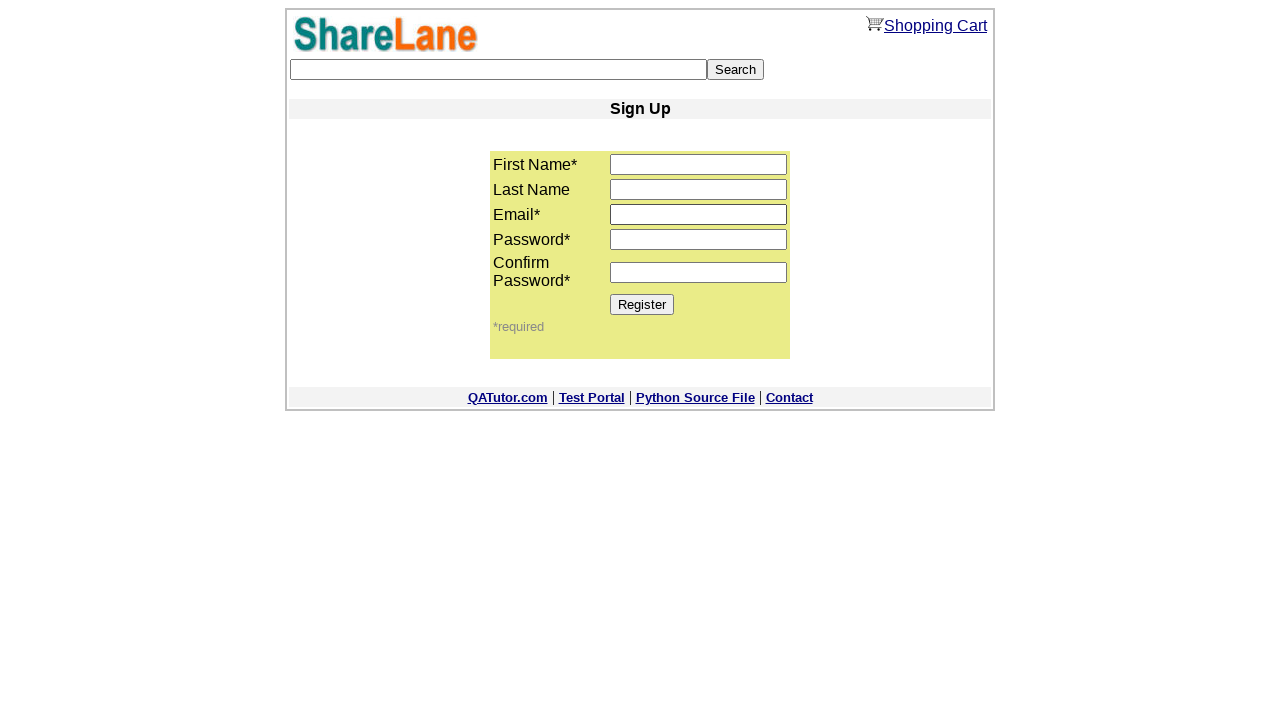

Registration form loaded
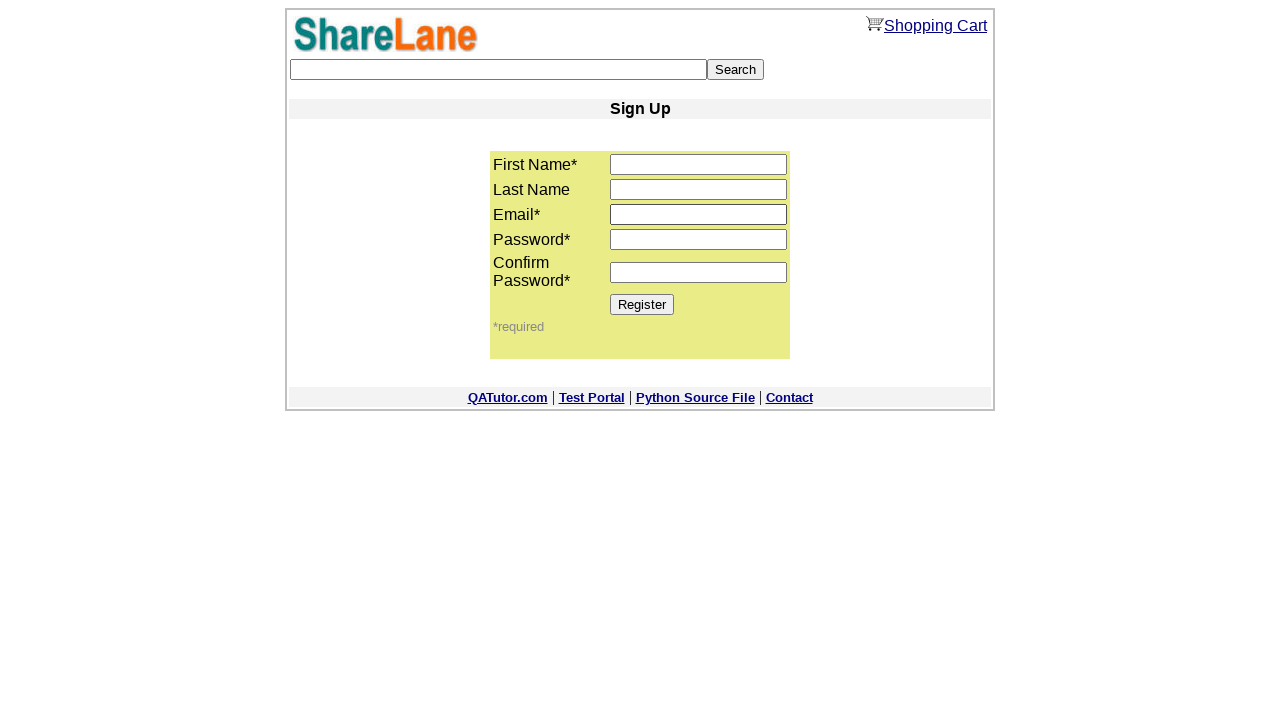

Filled first name field with 'test' on input[name='first_name']
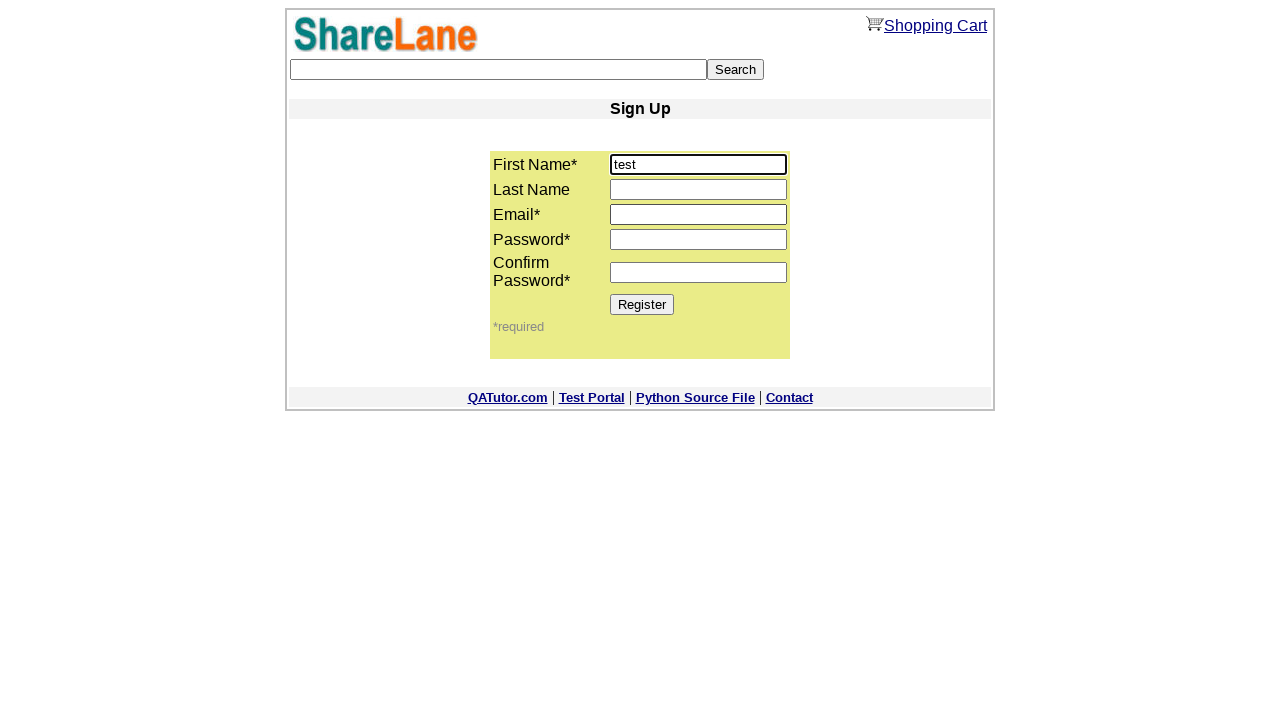

Filled last name field with 'Smith' on input[name='last_name']
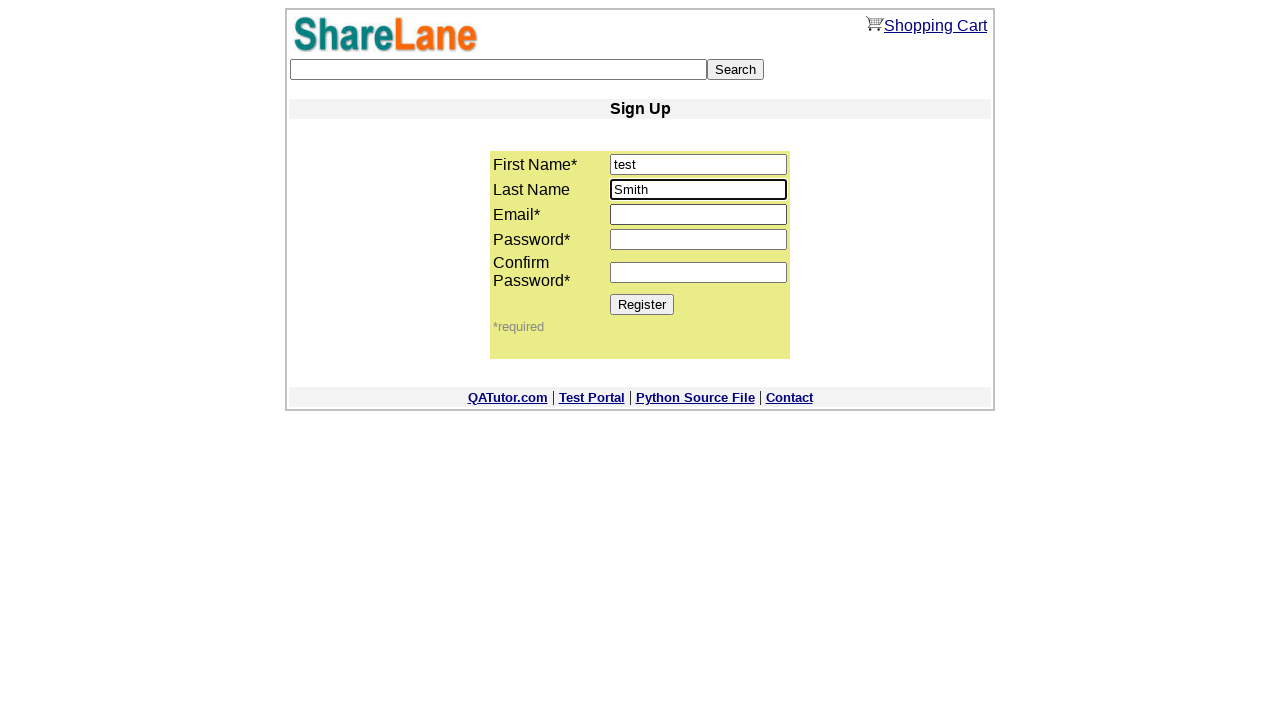

Filled email field with 'testuser2024@gmail.com' on input[name='email']
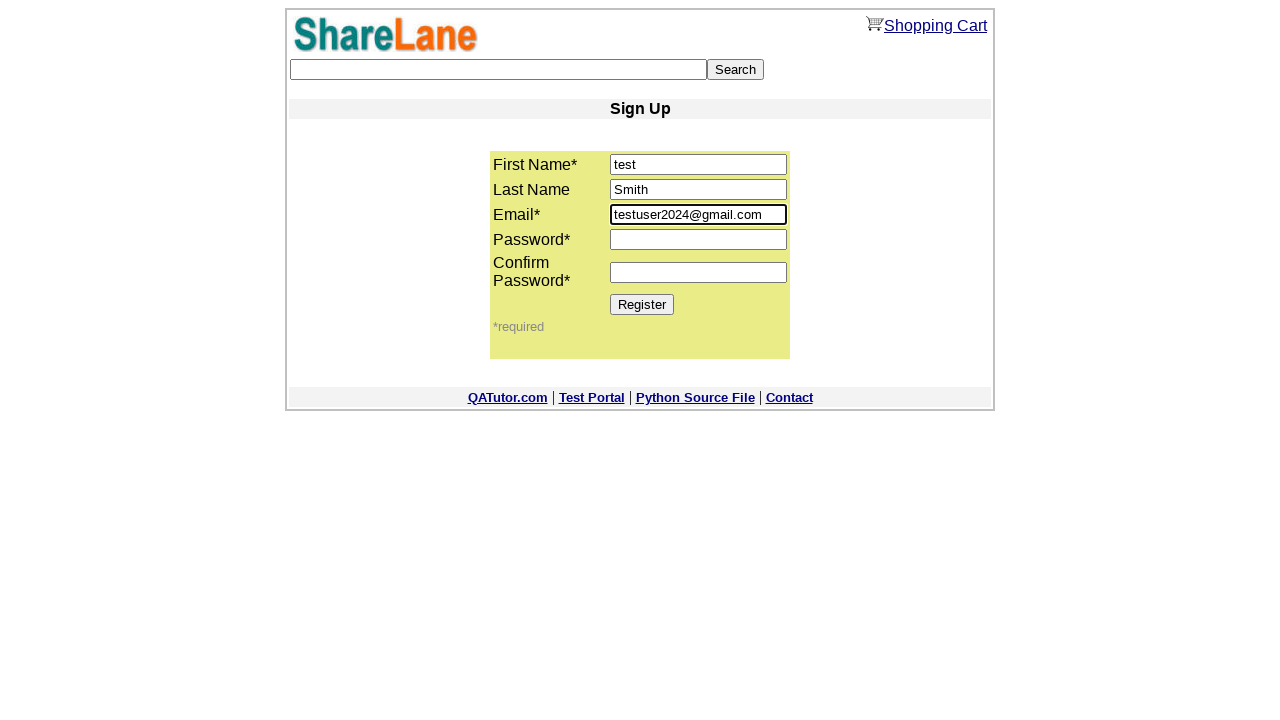

Filled password field with '12345' on input[name='password1']
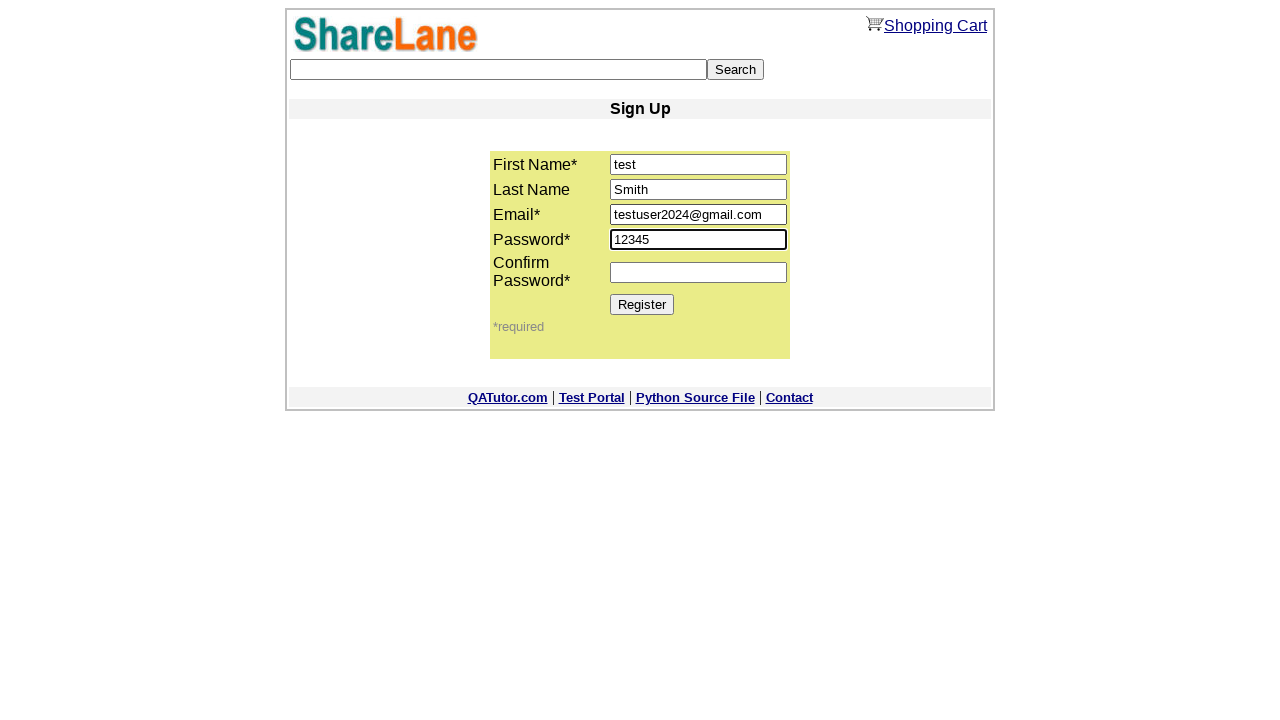

Filled password confirmation field with '12345' on input[name='password2']
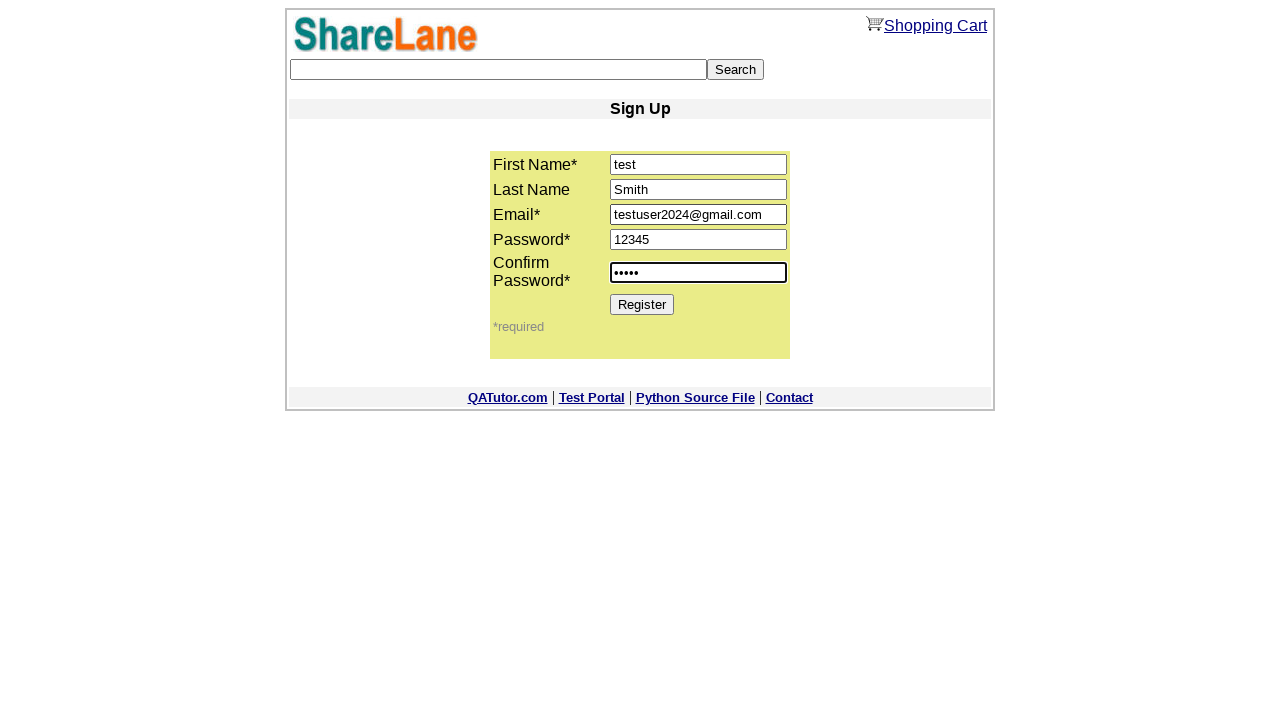

Clicked Register button to submit registration form at (642, 304) on input[value='Register']
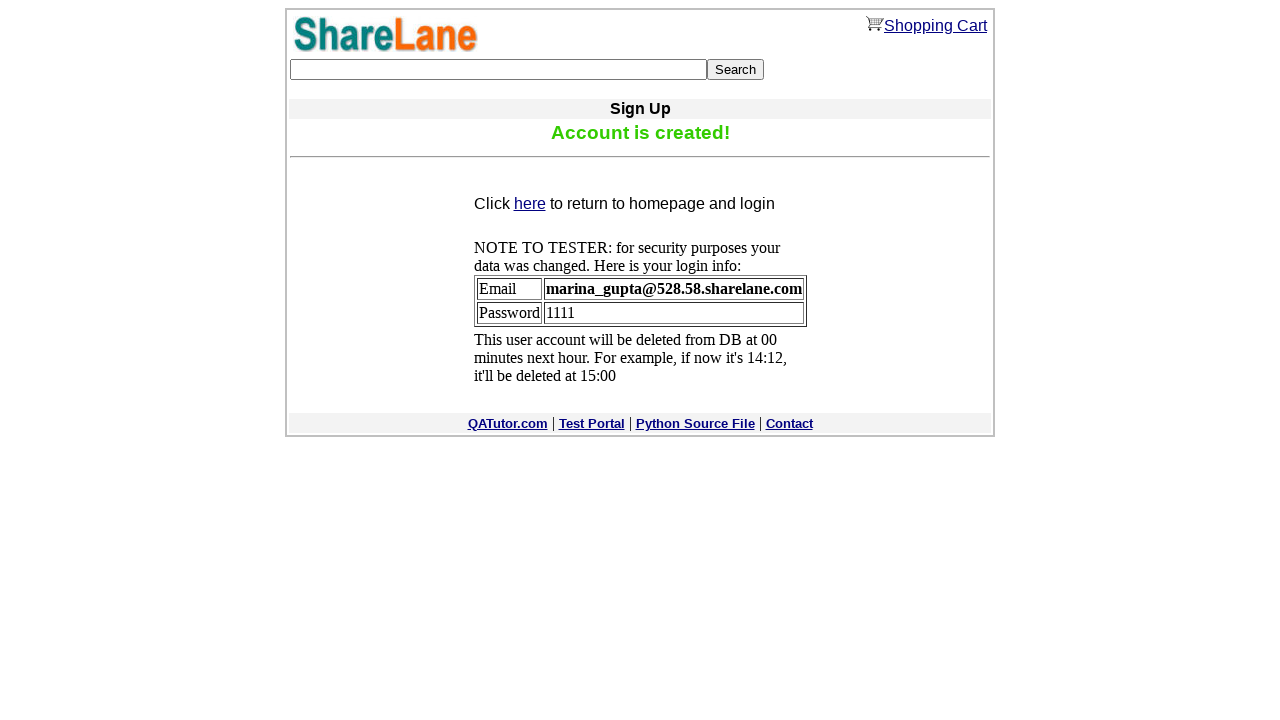

Success confirmation message appeared
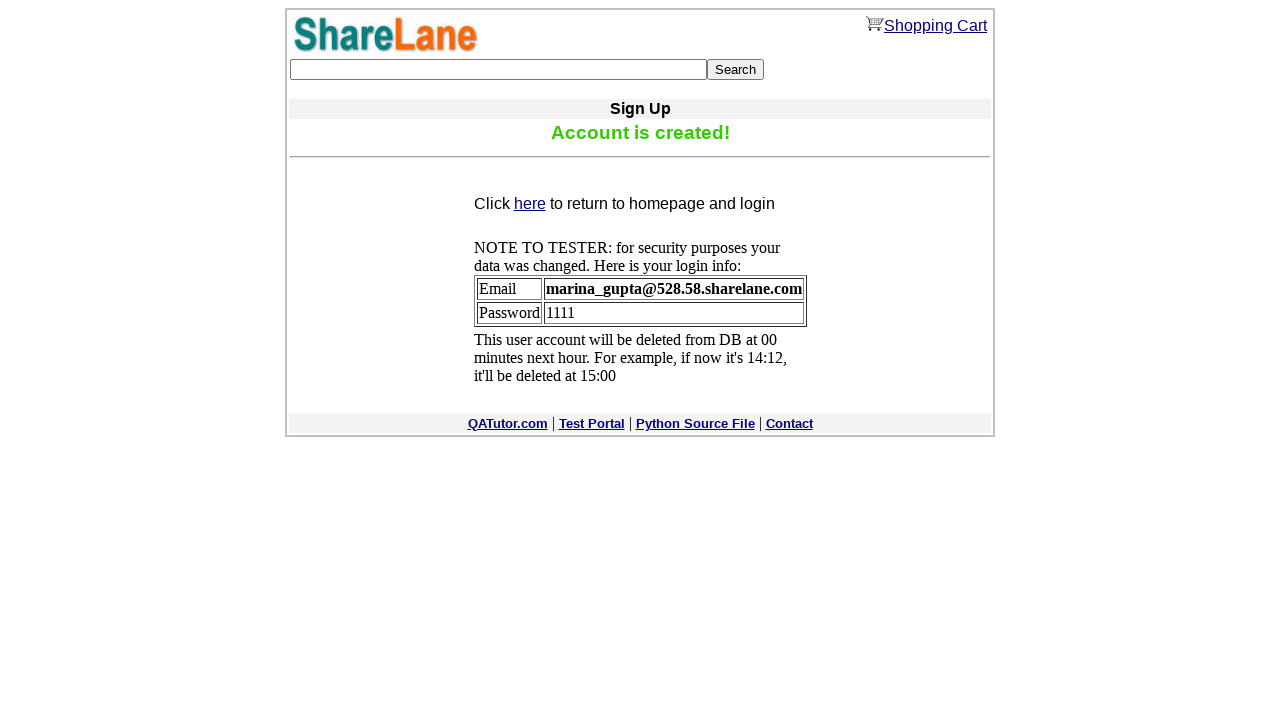

Retrieved confirmation message text: 'Account is created!'
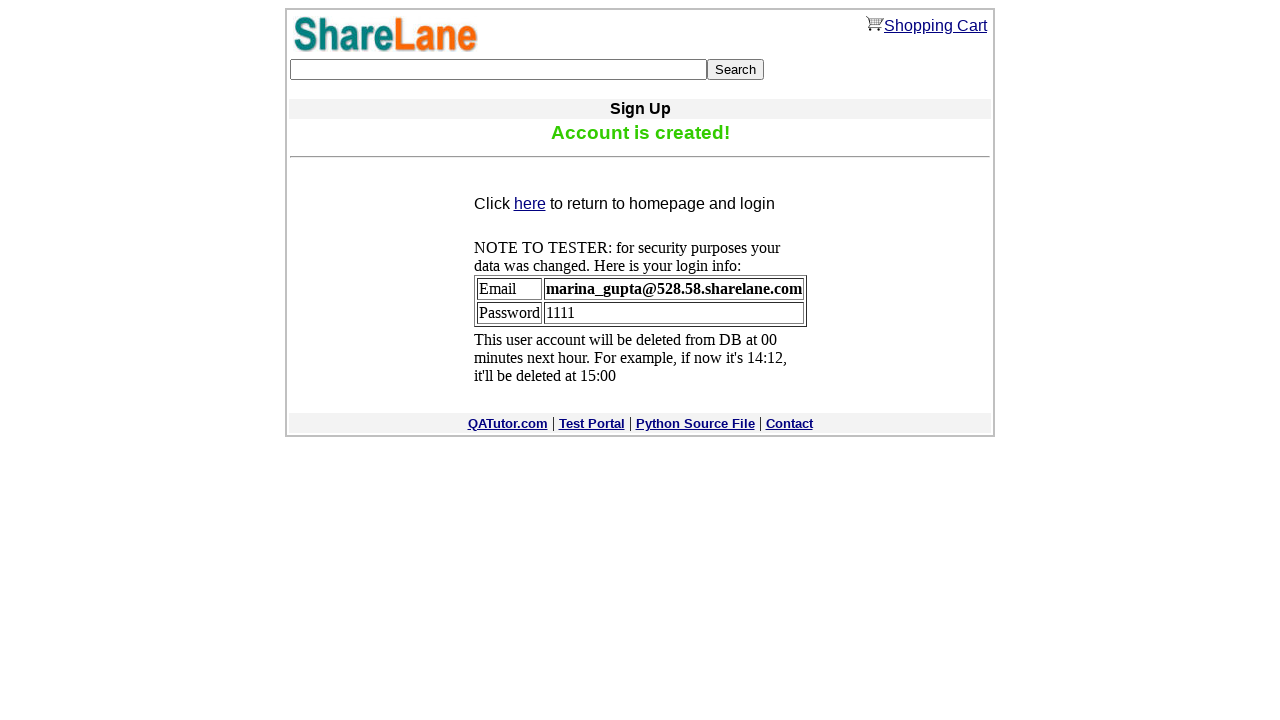

Verified success message matches expected text 'Account is created!'
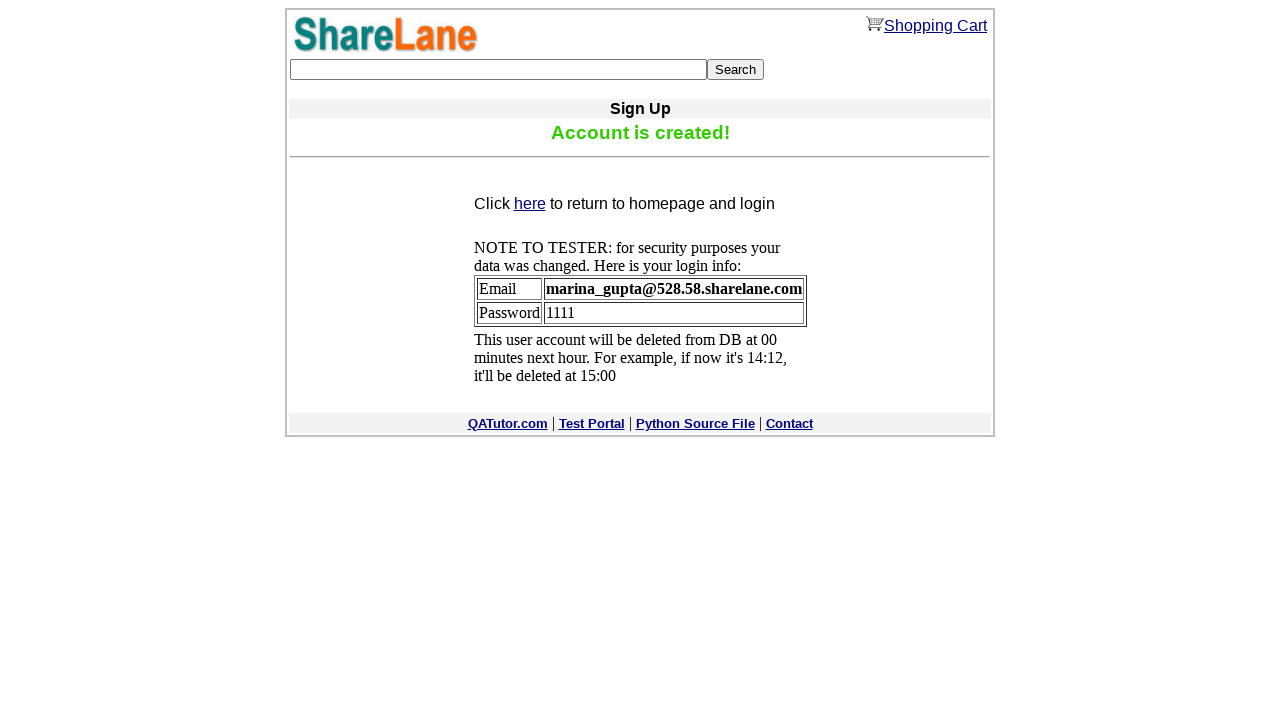

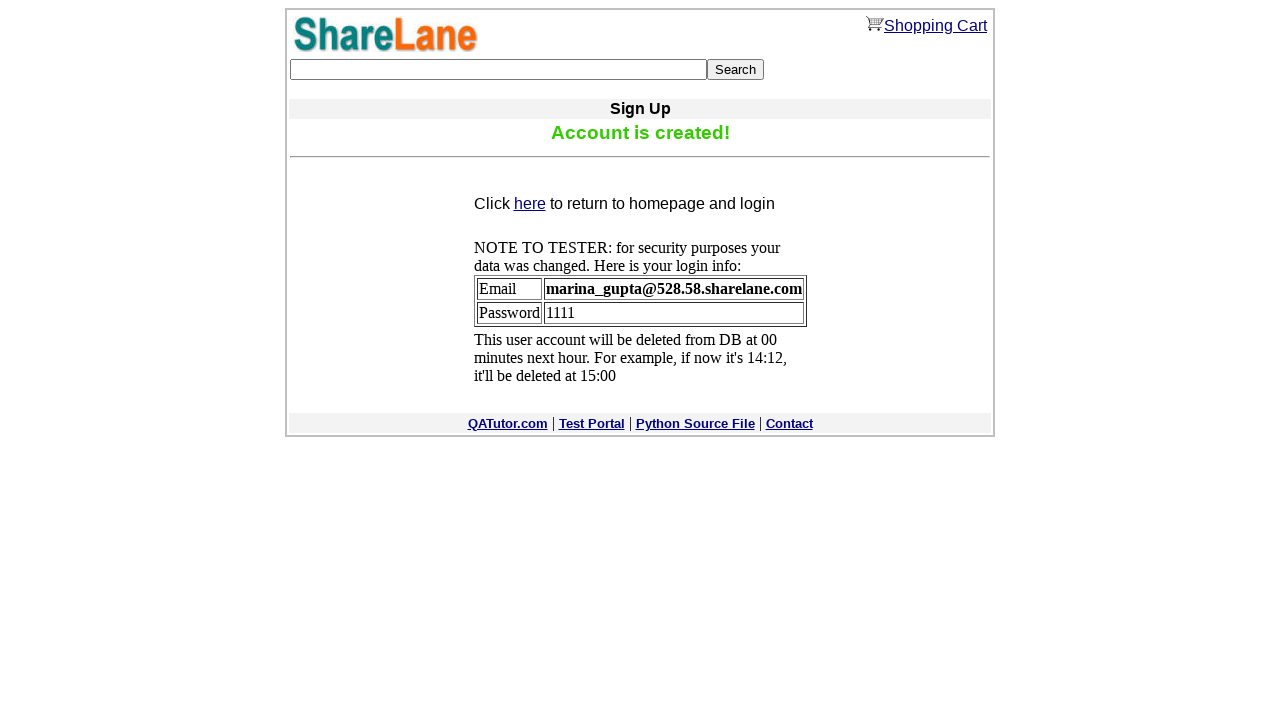